Tests checkbox and radio button selection by clicking them and verifying their selected states change appropriately.

Starting URL: https://automationfc.github.io/basic-form/index.html

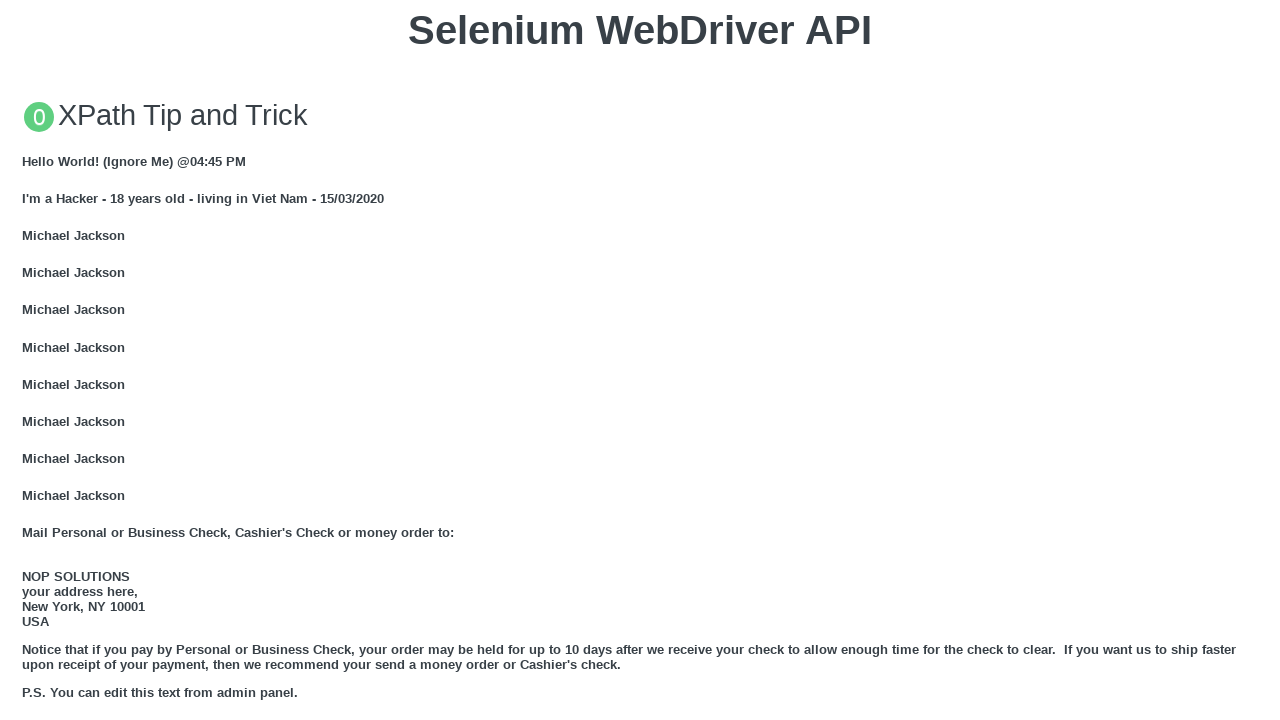

Reloaded the page
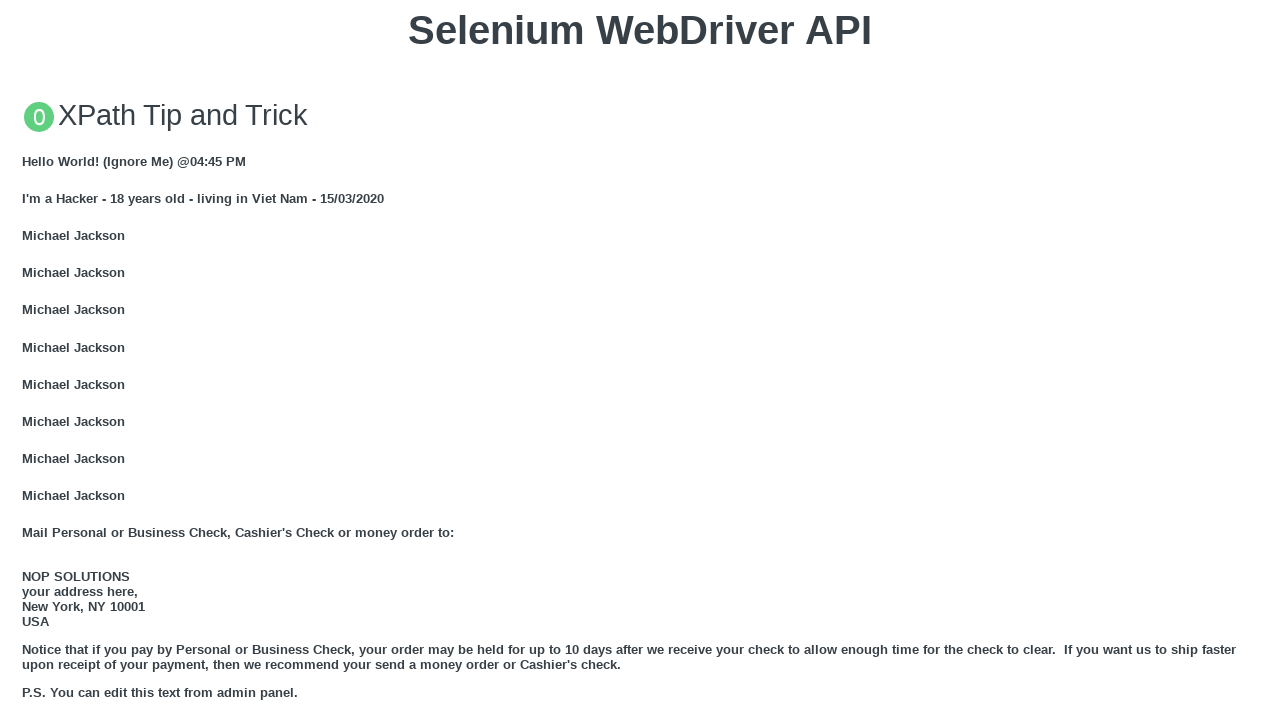

Waited for #under_18 radio button to be present
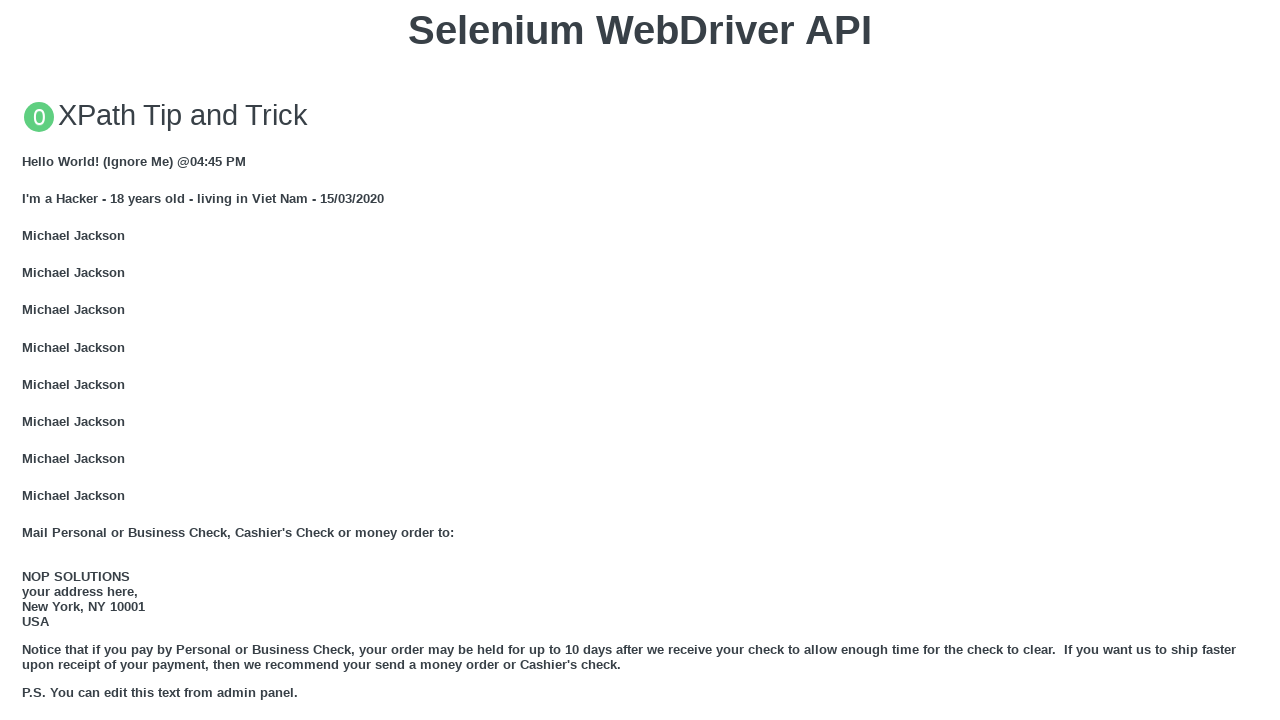

Clicked #under_18 radio button to select it at (28, 360) on #under_18
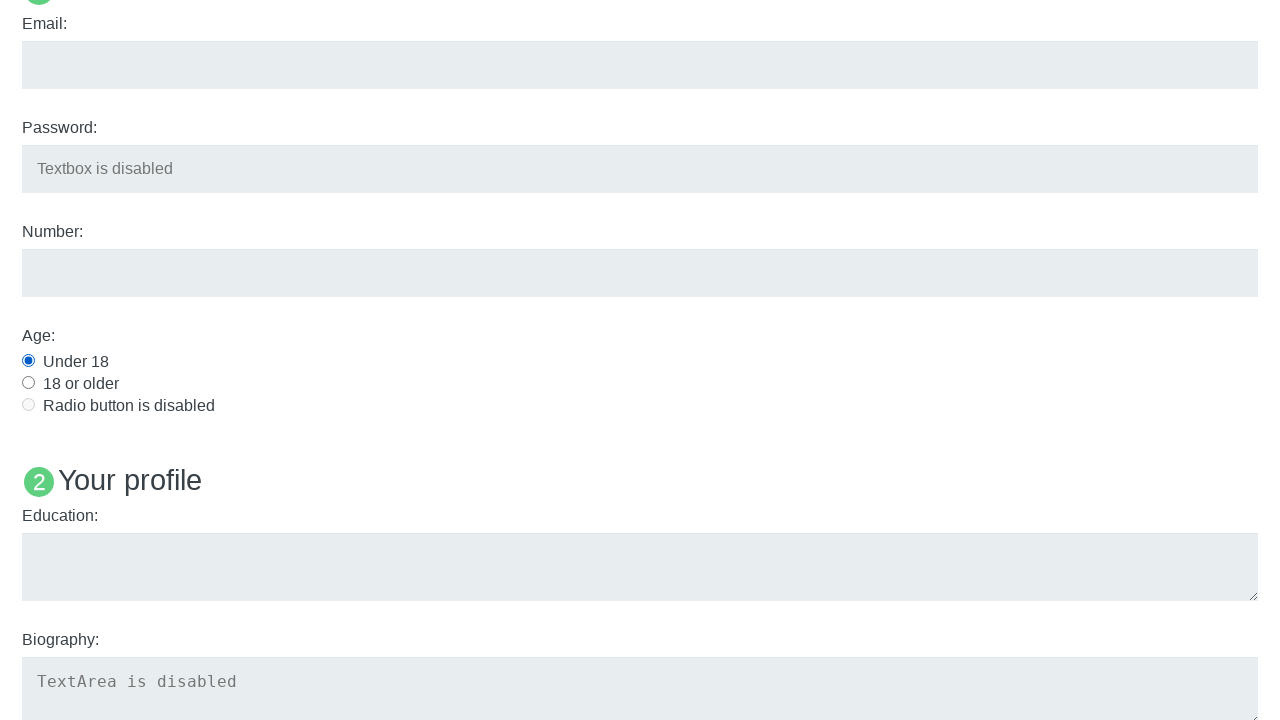

Clicked java checkbox to select it at (28, 361) on input[name='java']
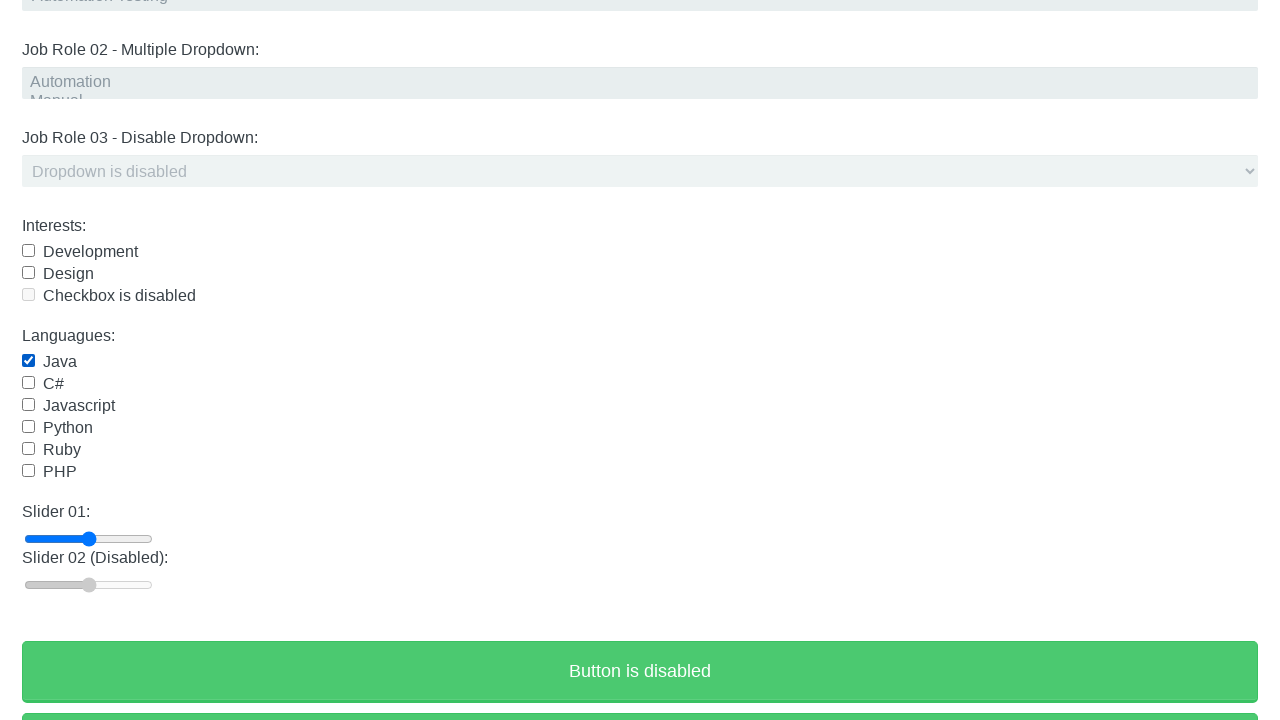

Clicked #under_18 radio button again to verify state change at (28, 360) on #under_18
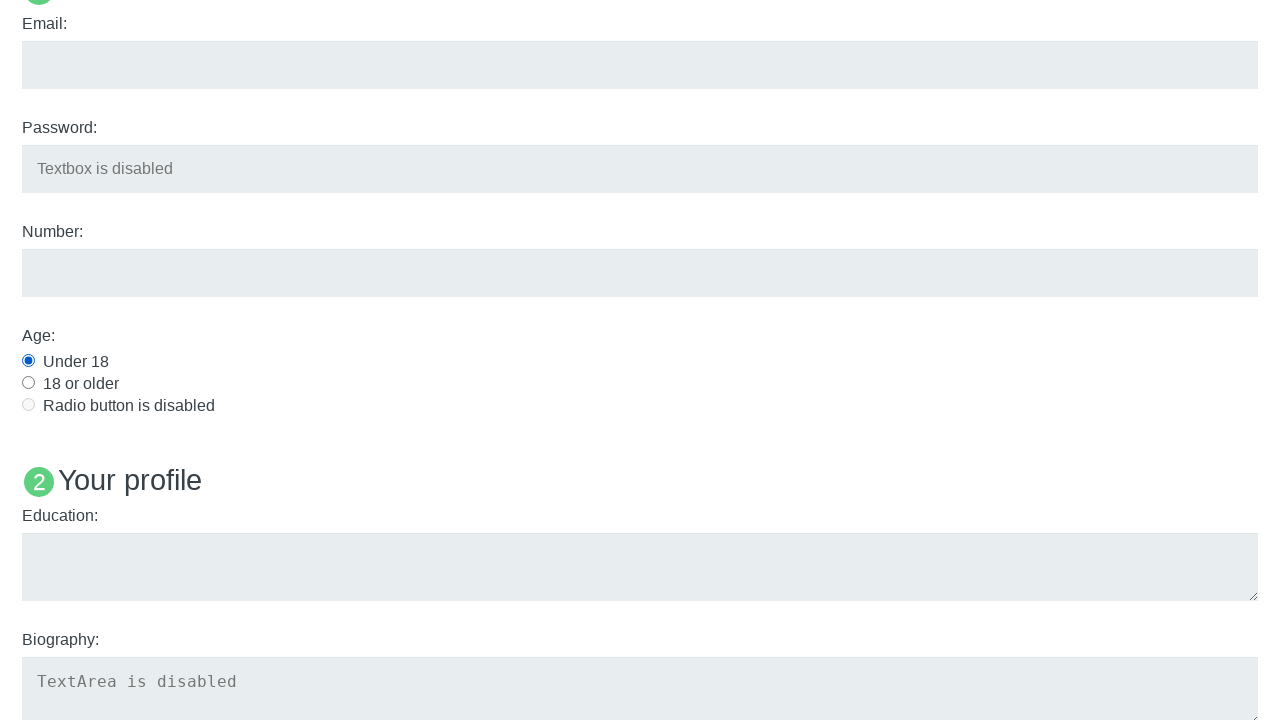

Clicked java checkbox again to verify toggle behavior at (28, 361) on input[name='java']
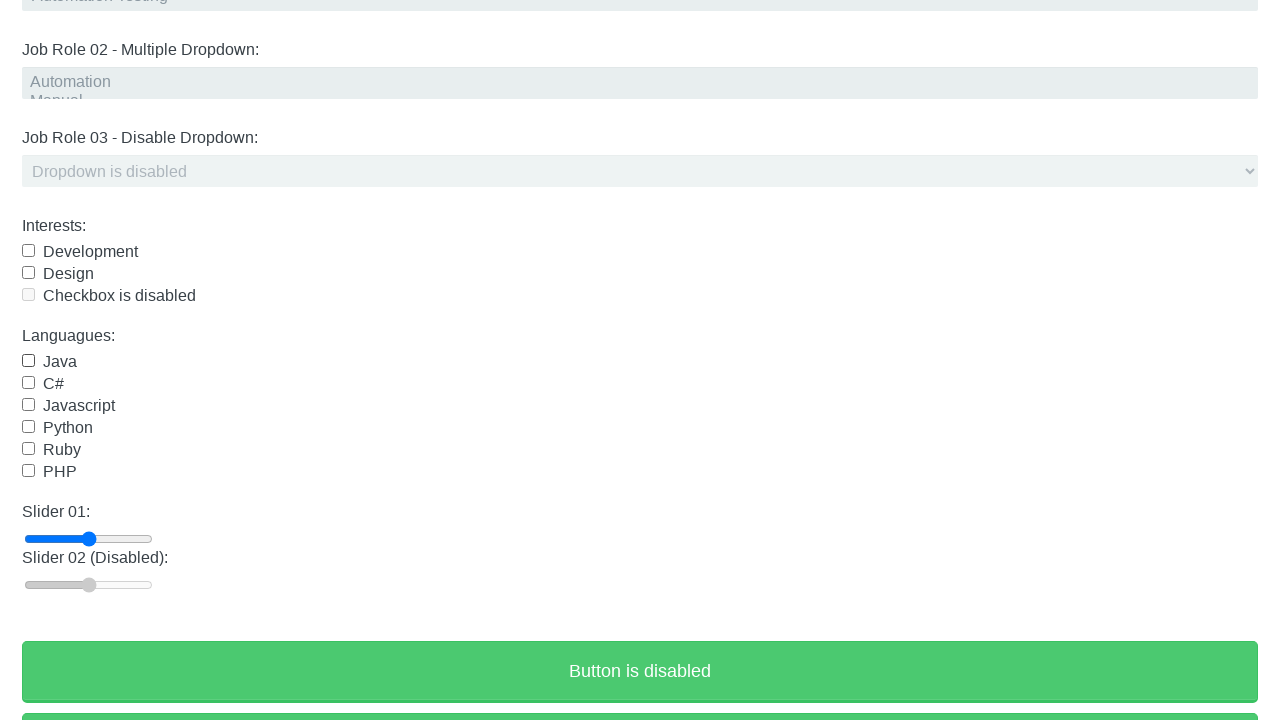

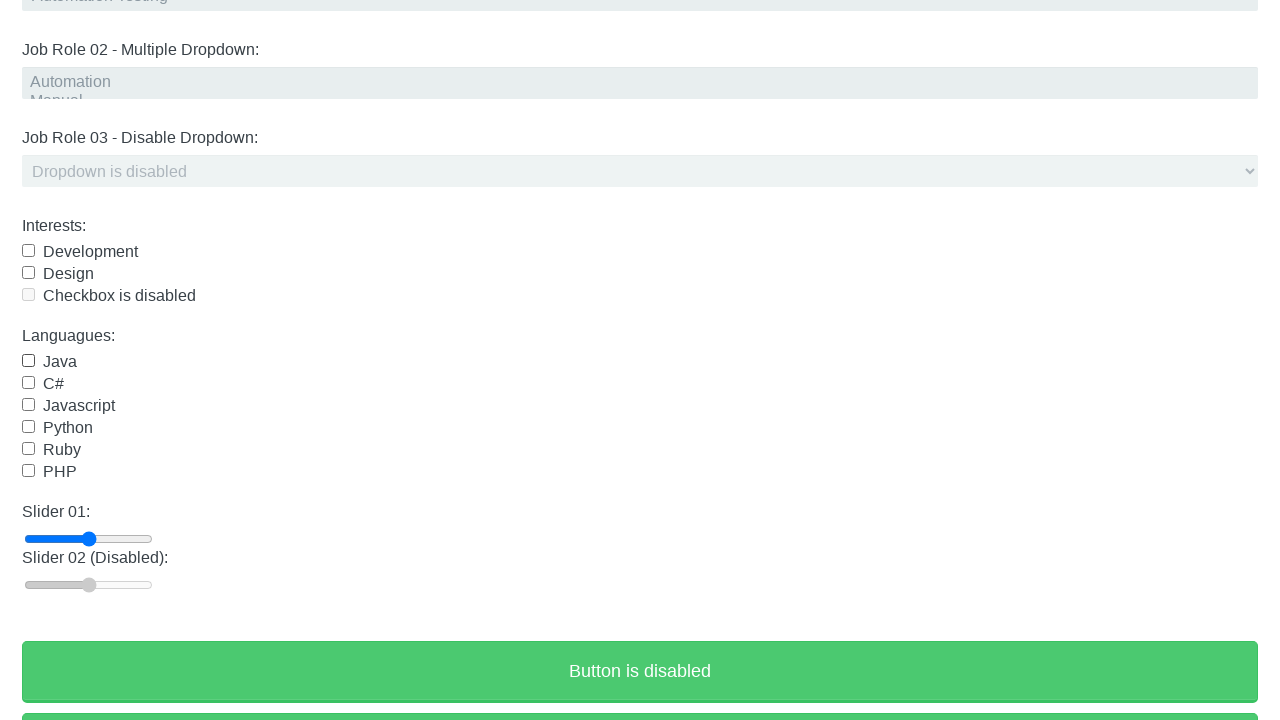